Navigates to a test automation practice website and maximizes the browser window. The original script takes a screenshot, but the core automation is simply loading and viewing the page.

Starting URL: https://testautomationpractice.blogspot.com/

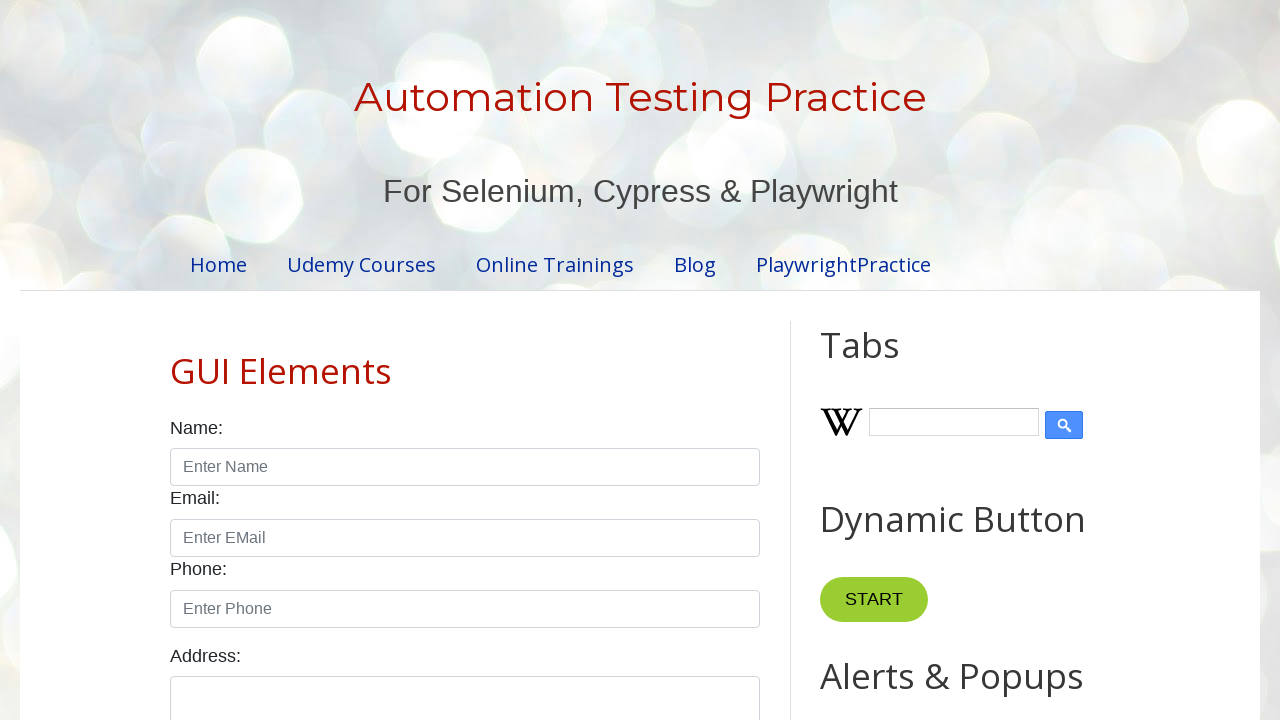

Page loaded with domcontentloaded state
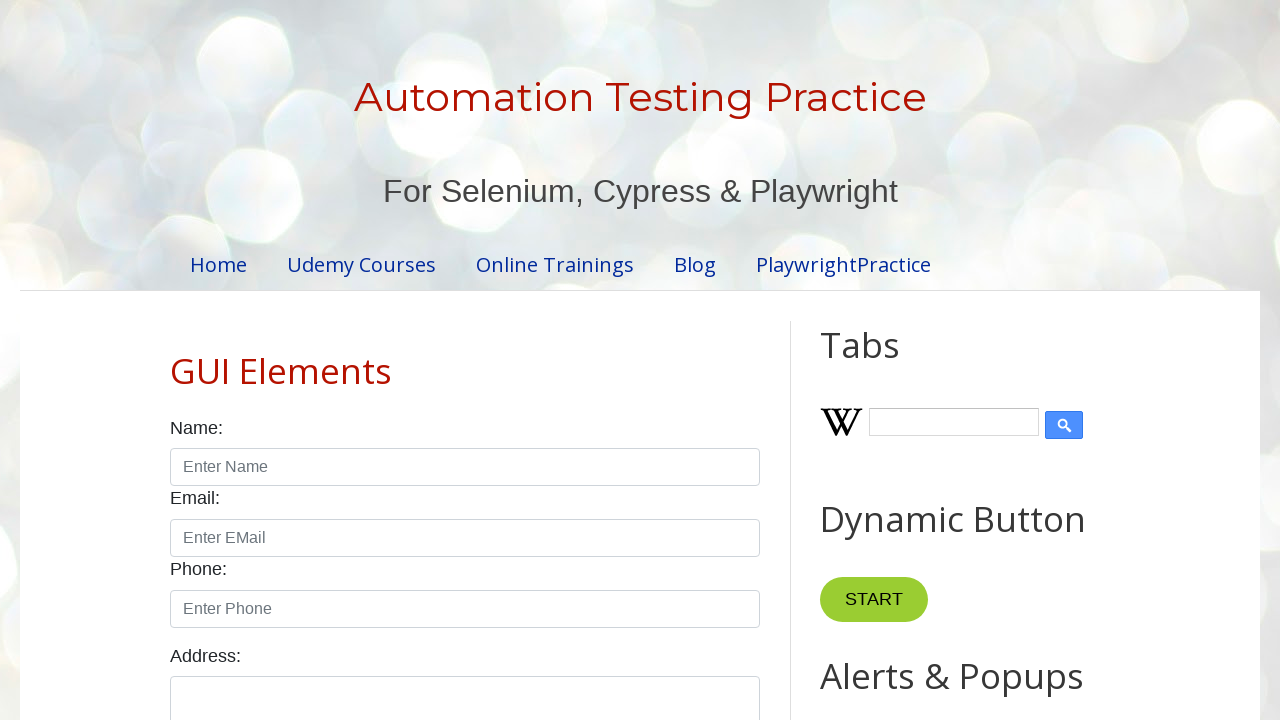

Browser window maximized to 1920x1080
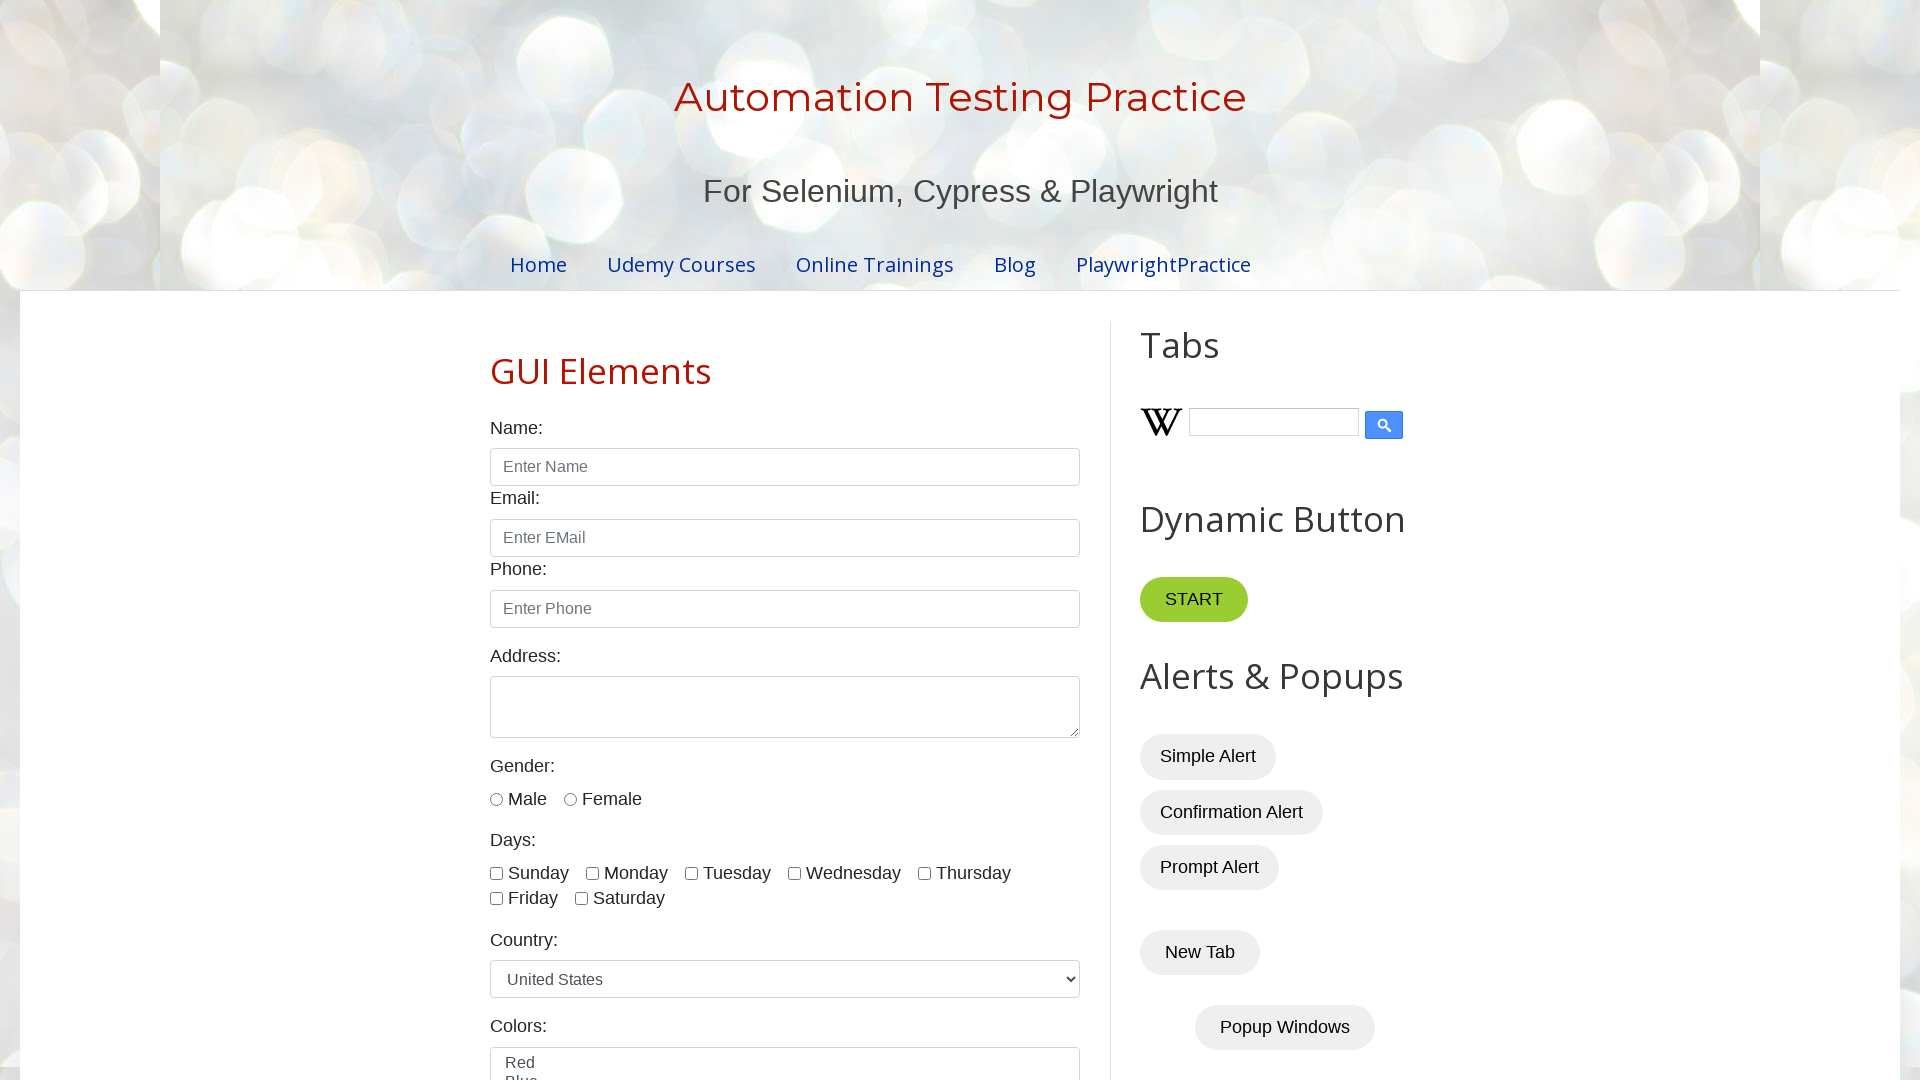

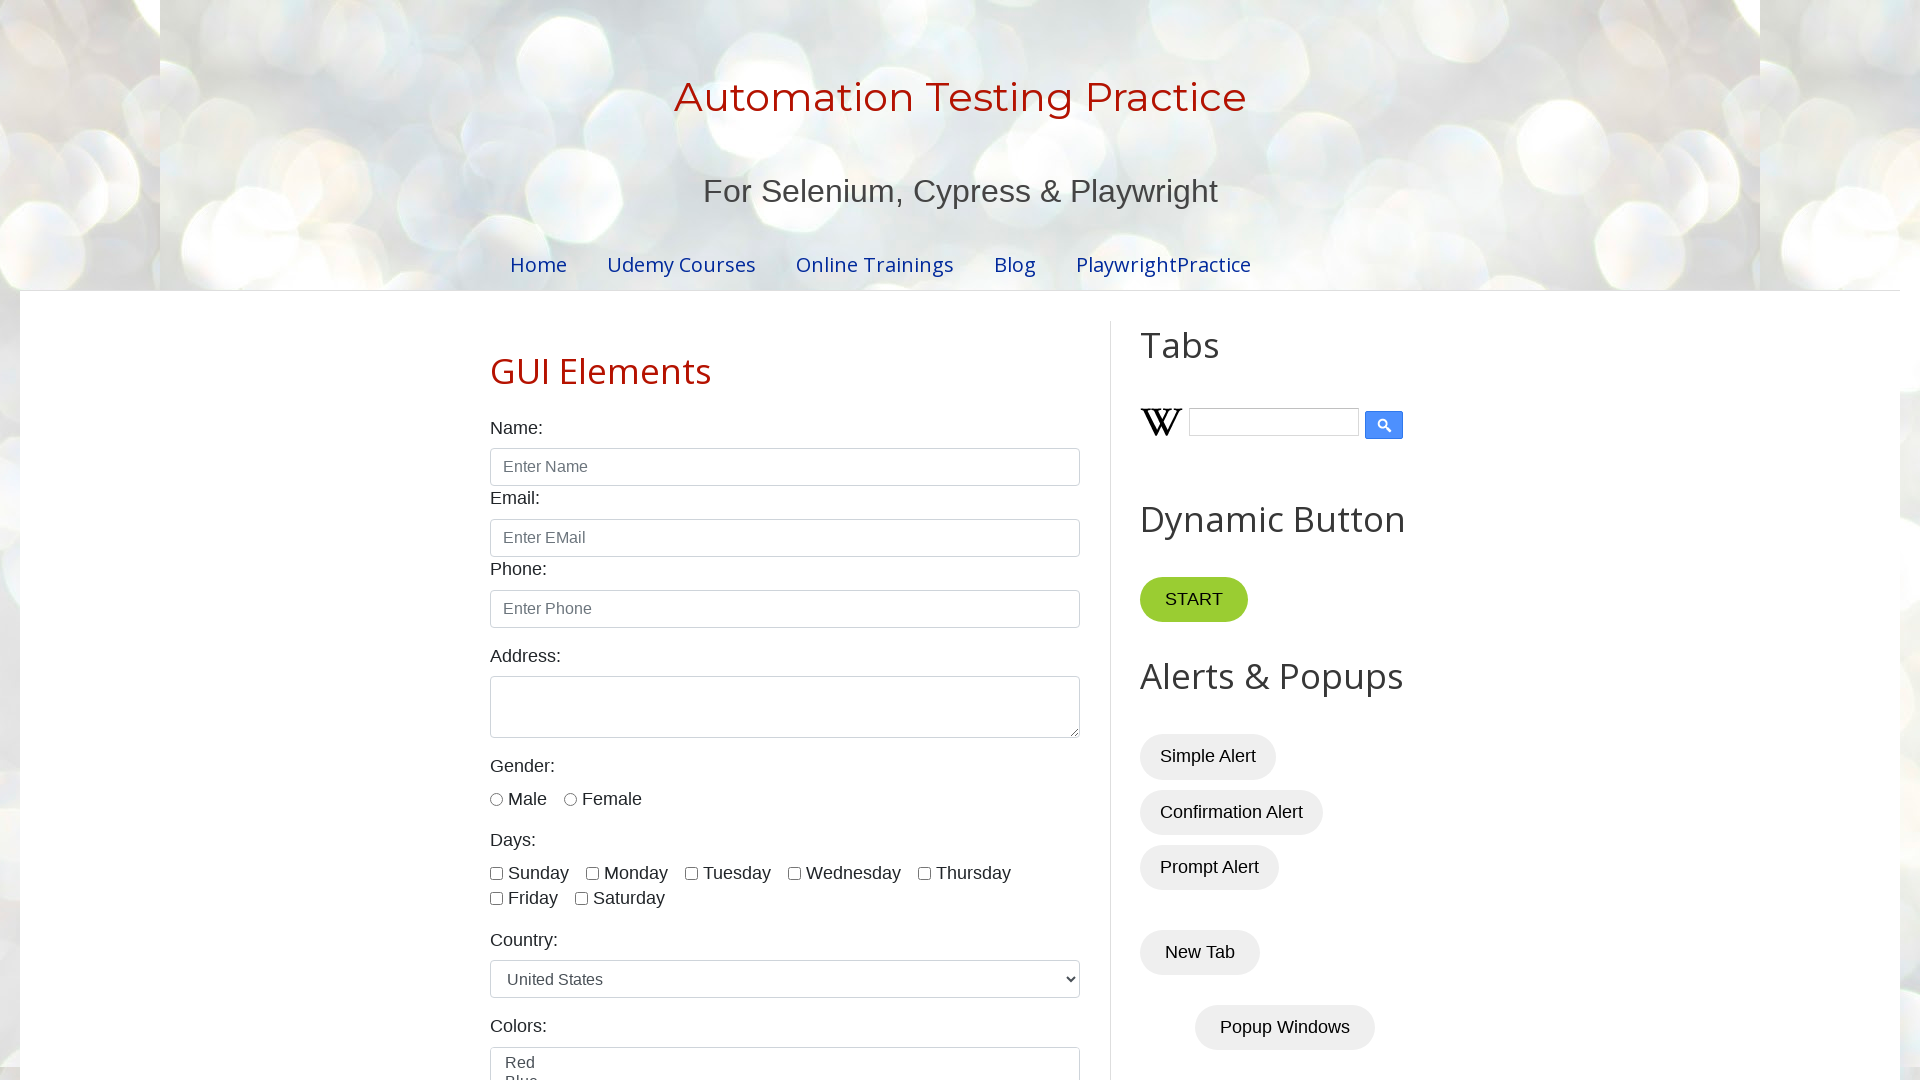